Navigates to a sitemap XML page and clicks on a specific link to test navigation functionality with mobile viewport dimensions

Starting URL: https://www.getcalley.com/page-sitemap.xml

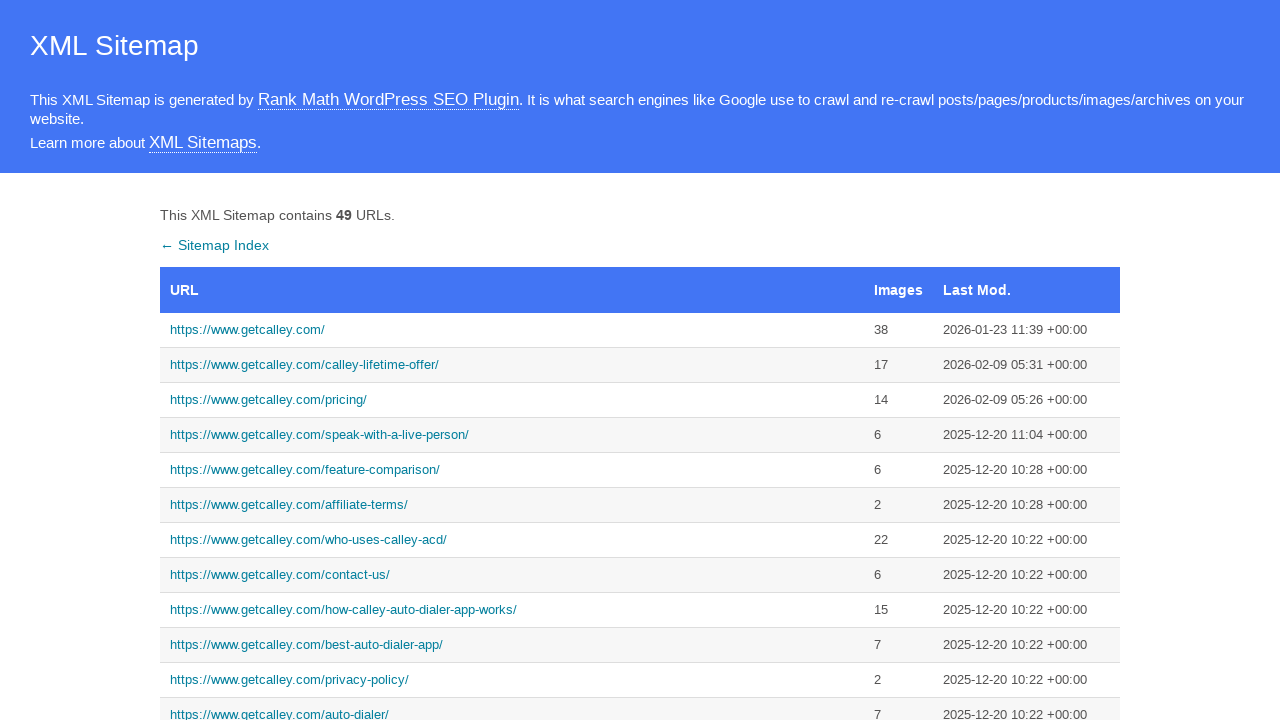

Set viewport to mobile dimensions (414x896)
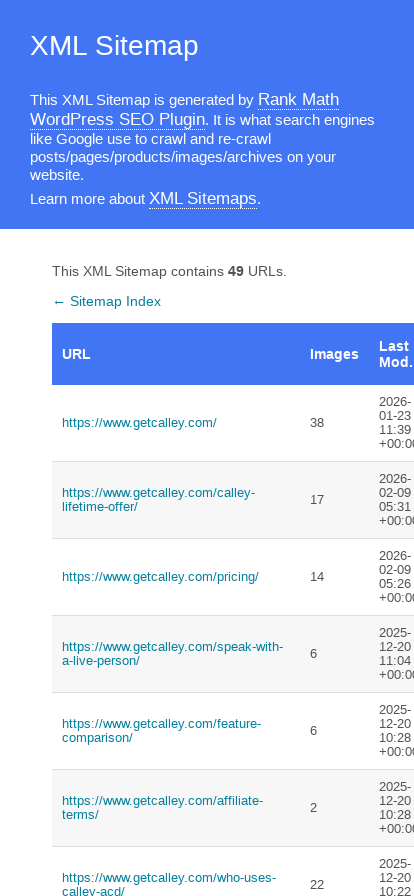

Clicked on the 'how-calley-auto-dialer-app-works' link from sitemap at (176, 448) on a:has-text("https://www.getcalley.com/how-calley-auto-dialer-app-works/")
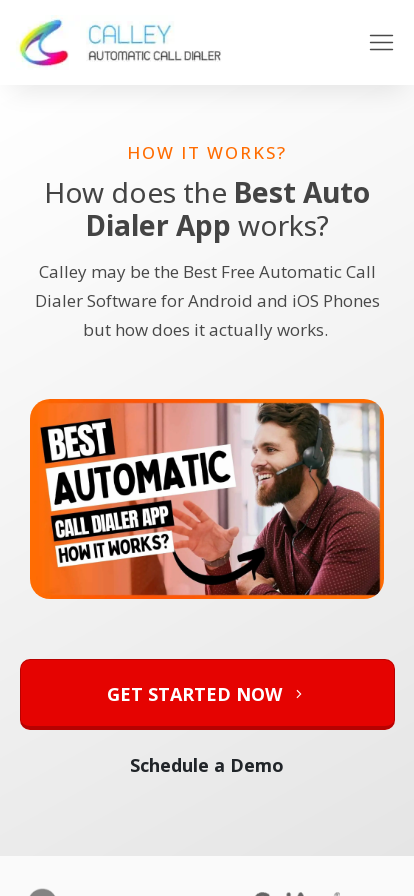

Page navigation completed and network became idle
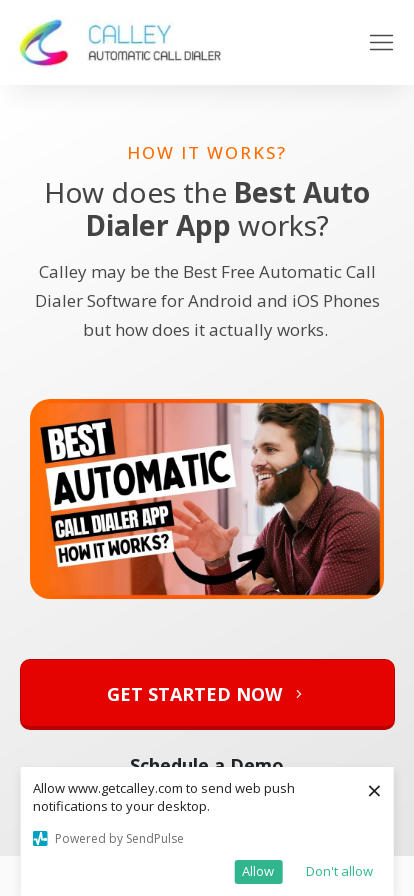

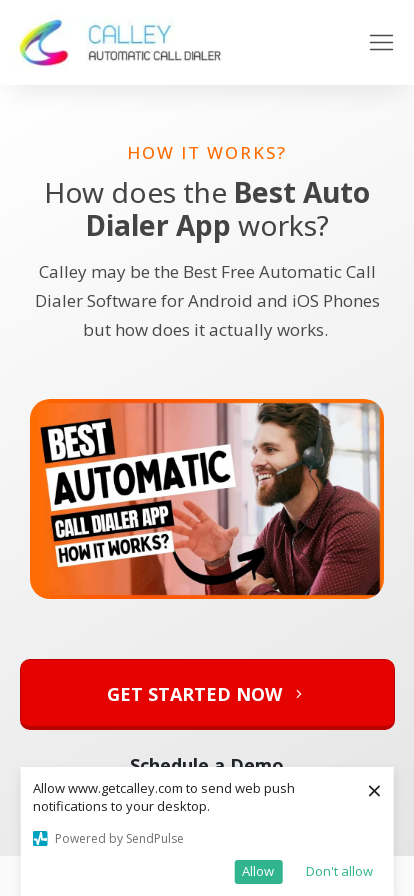